Tests contact form submission by navigating to the contact page, filling in name, email, subject and comment fields, and submitting the form

Starting URL: https://alchemy.hguy.co/lms

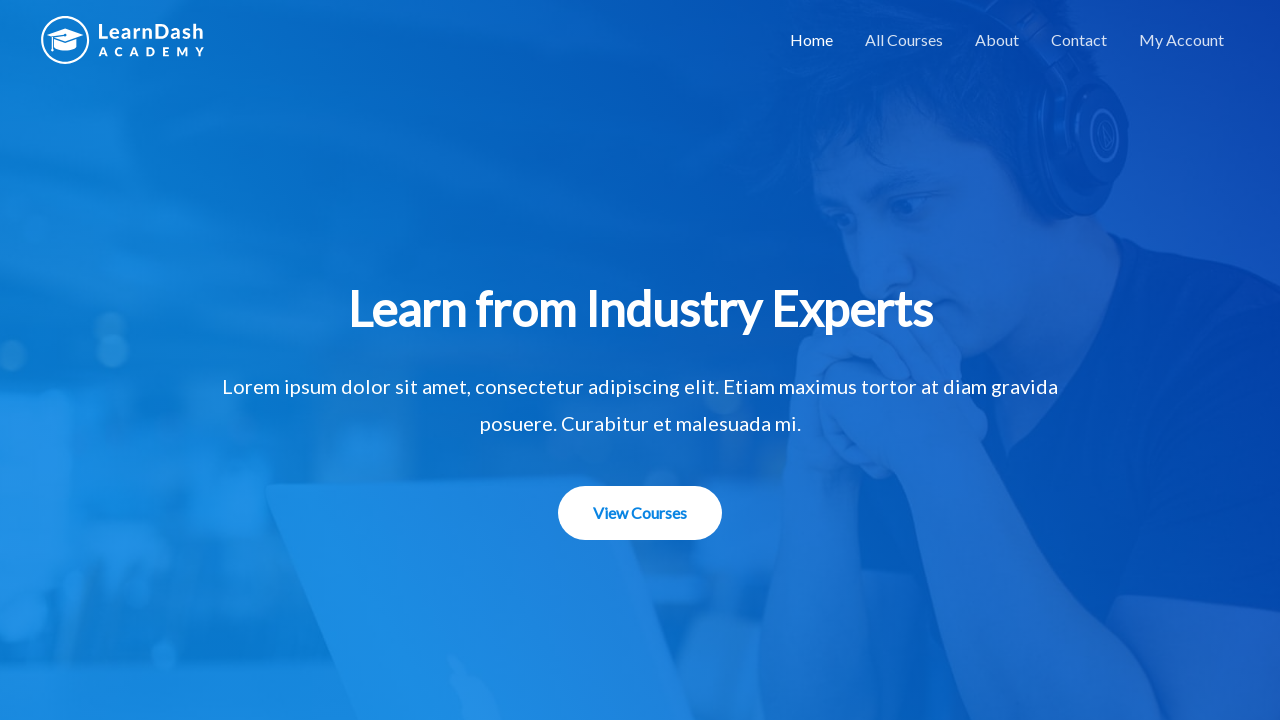

Clicked on Contact link at (1079, 40) on xpath=//a[text()='Contact']
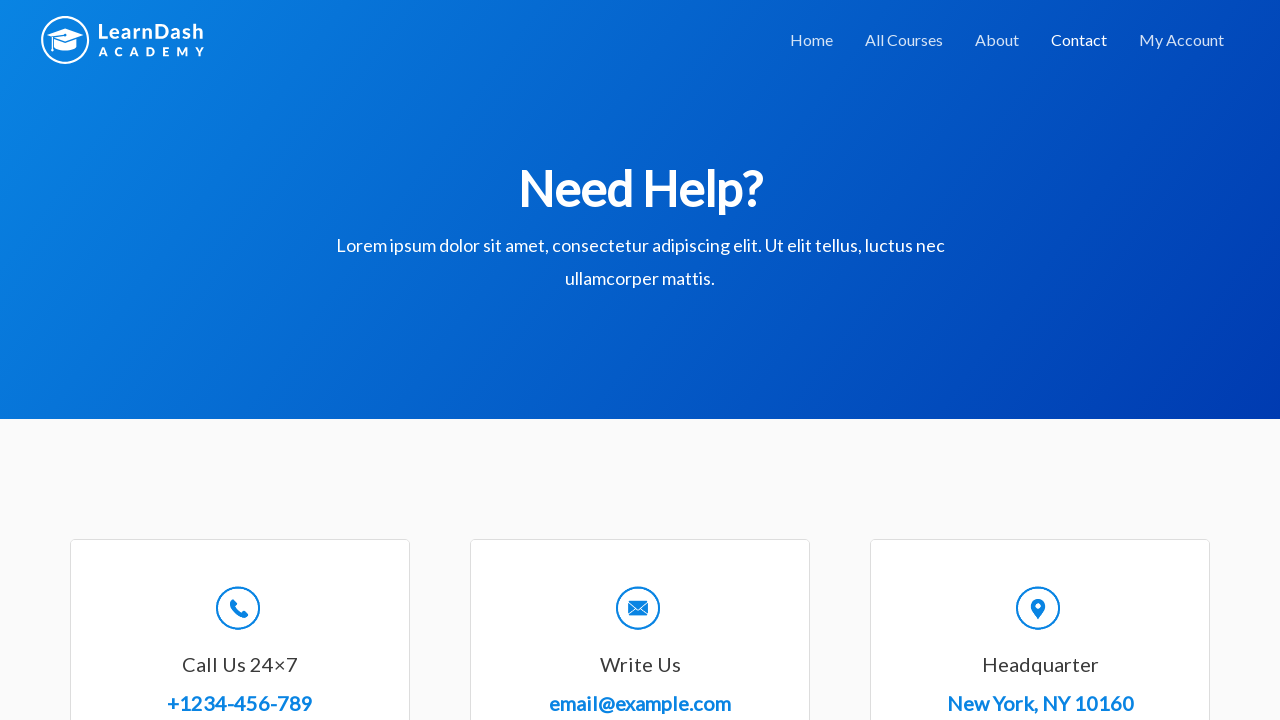

Filled in name field with 'John Smith' on //input[@id='wpforms-8-field_0']
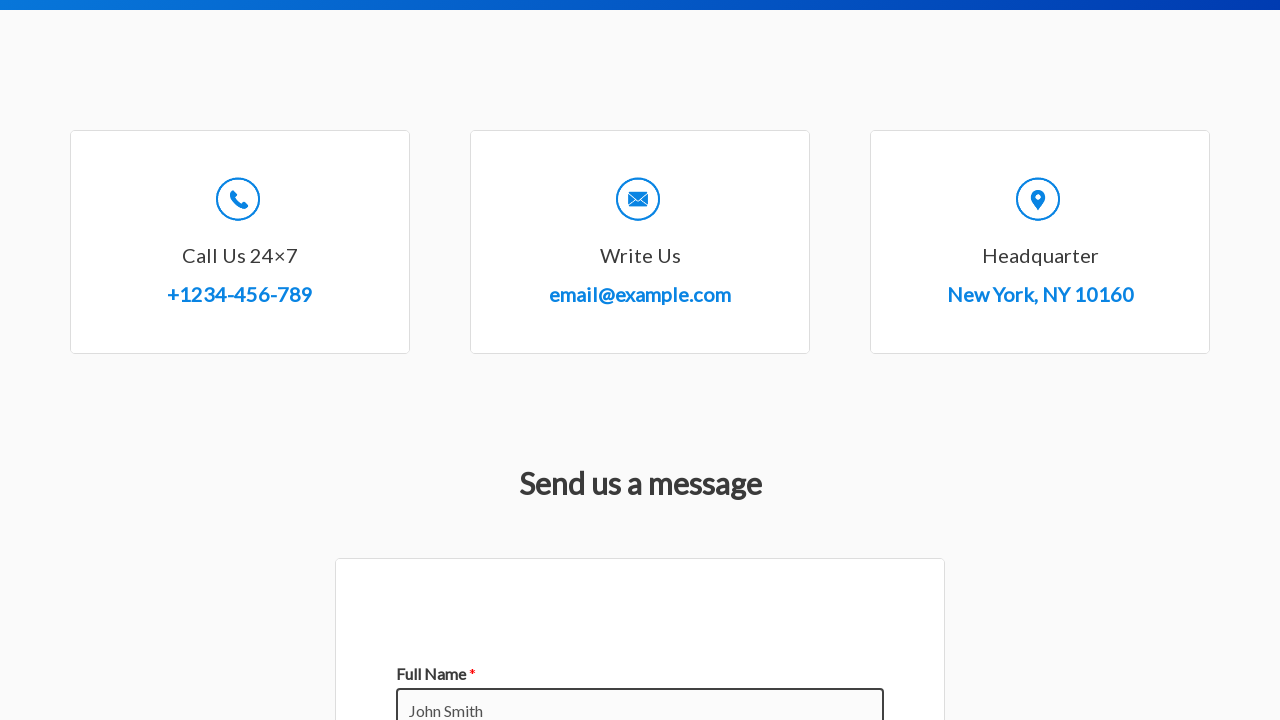

Filled in email field with 'john.smith@example.com' on //input[@type='email']
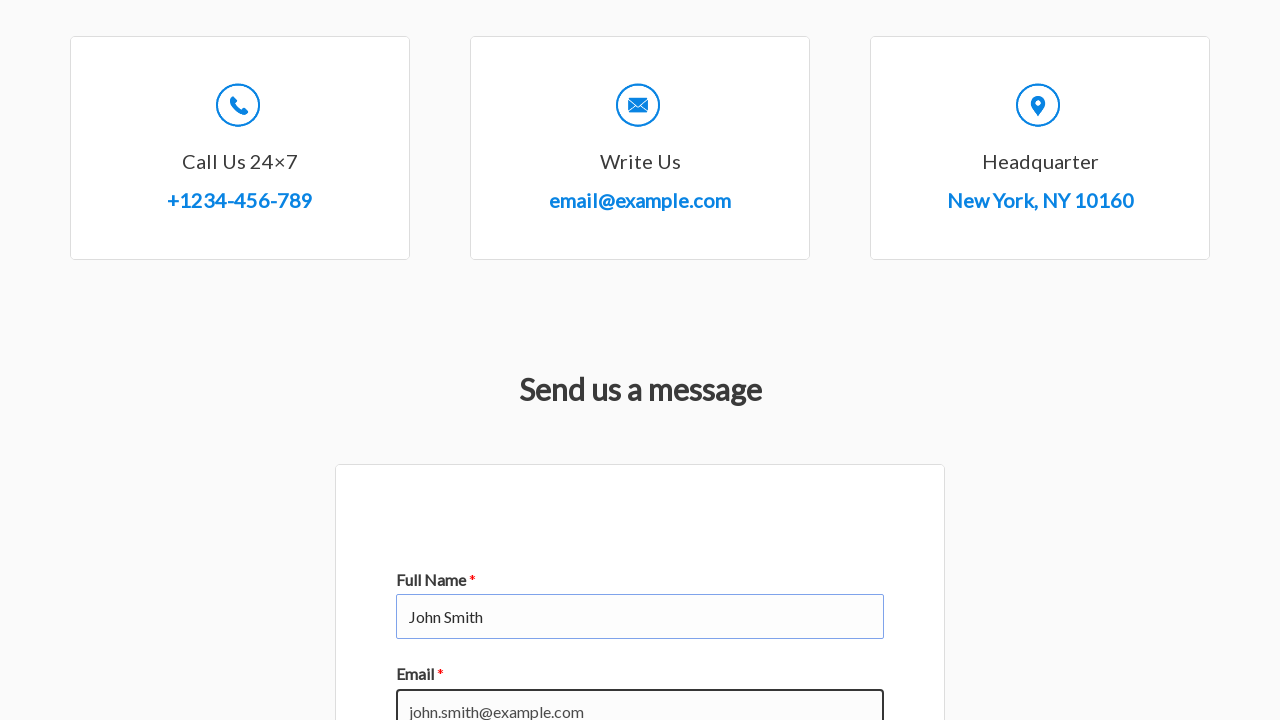

Filled in subject field with 'Test Inquiry' on //input[@id='wpforms-8-field_3']
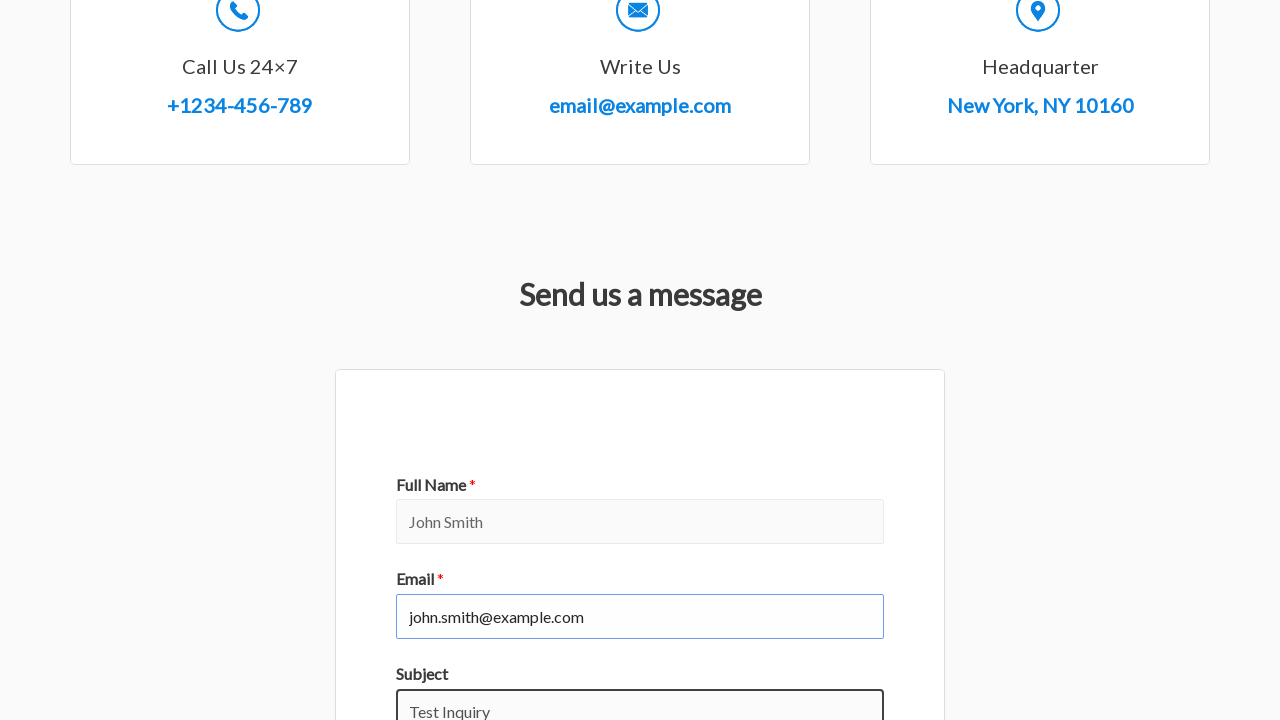

Filled in comment field with test message on //textarea[@id='wpforms-8-field_2']
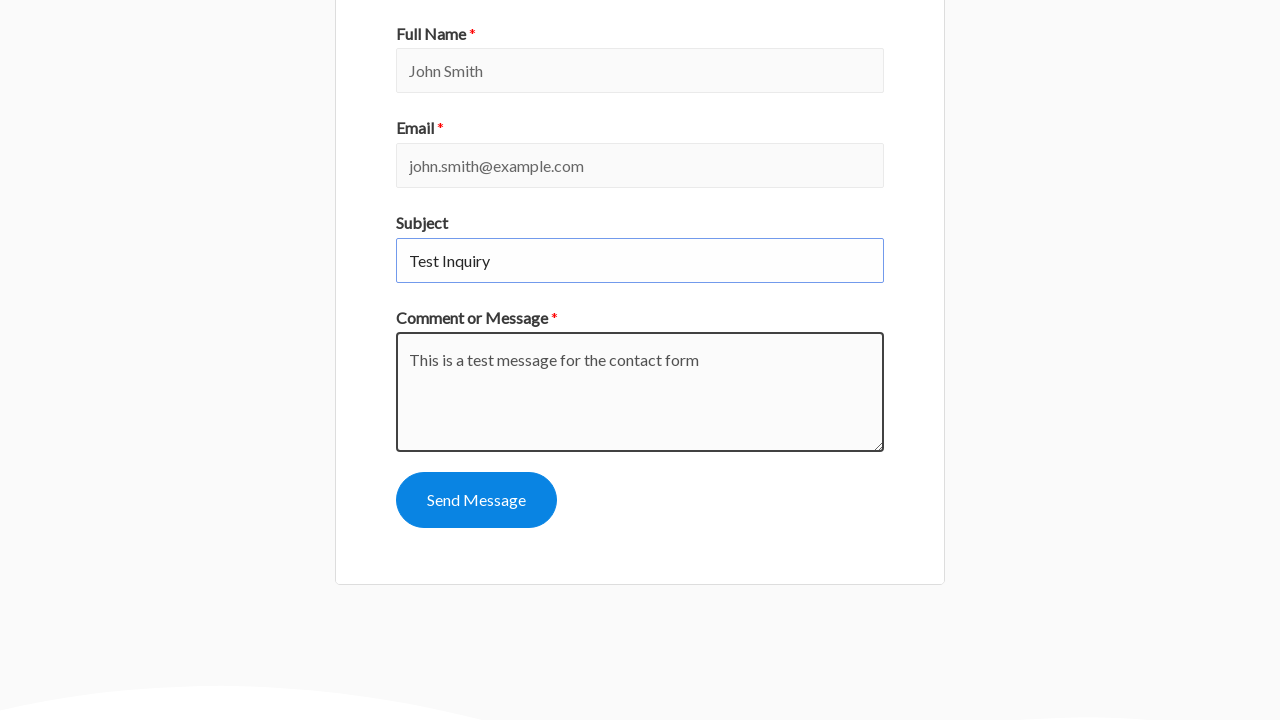

Clicked submit button to submit contact form at (476, 500) on xpath=//button[@type='submit']
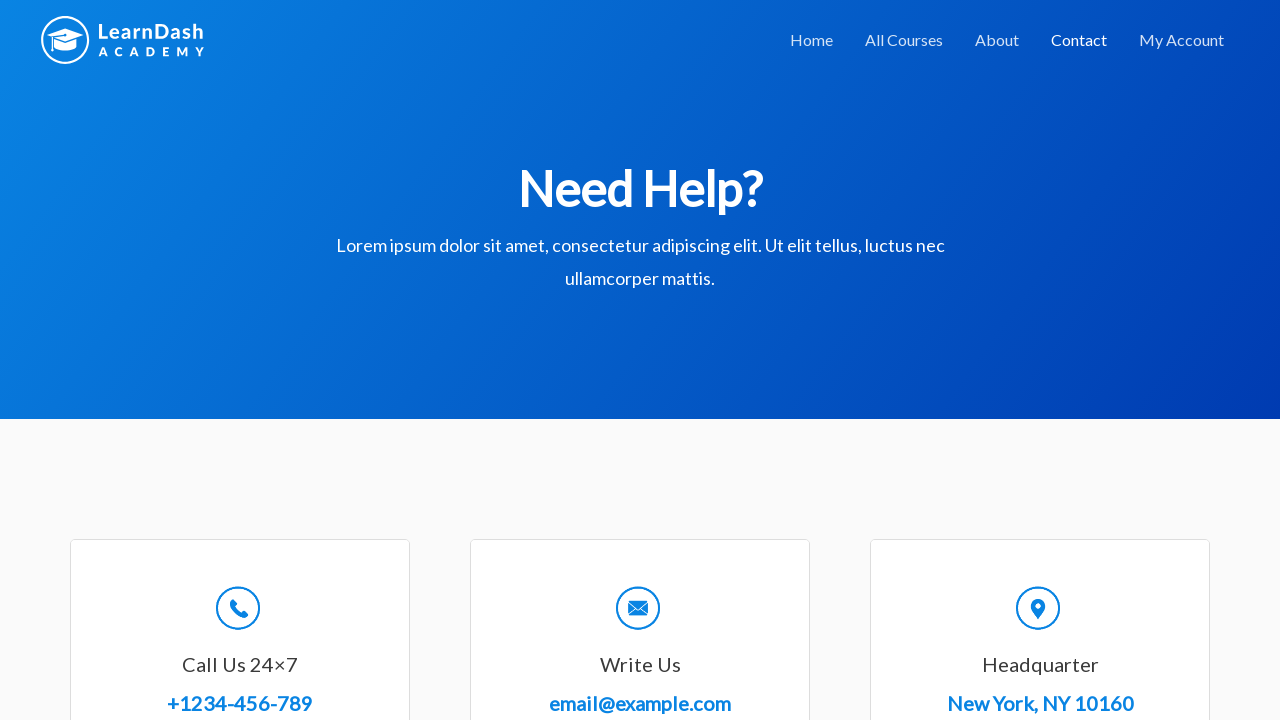

Contact form submission confirmation message appeared
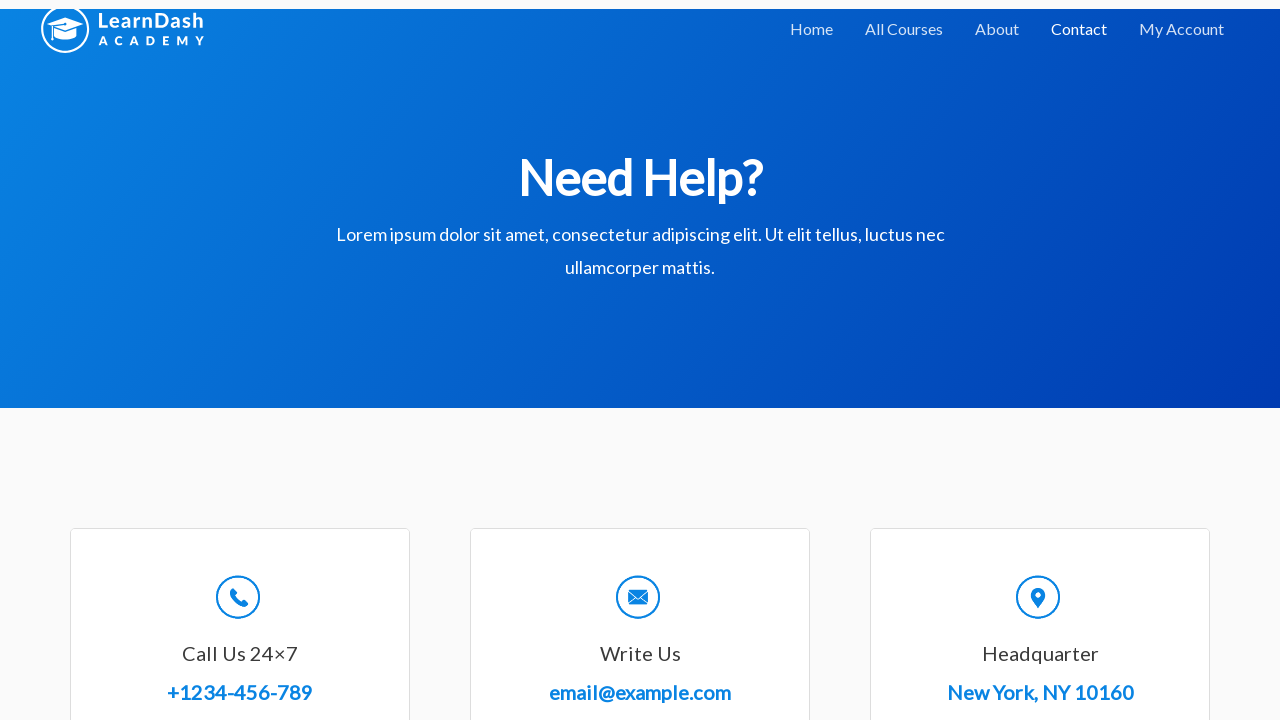

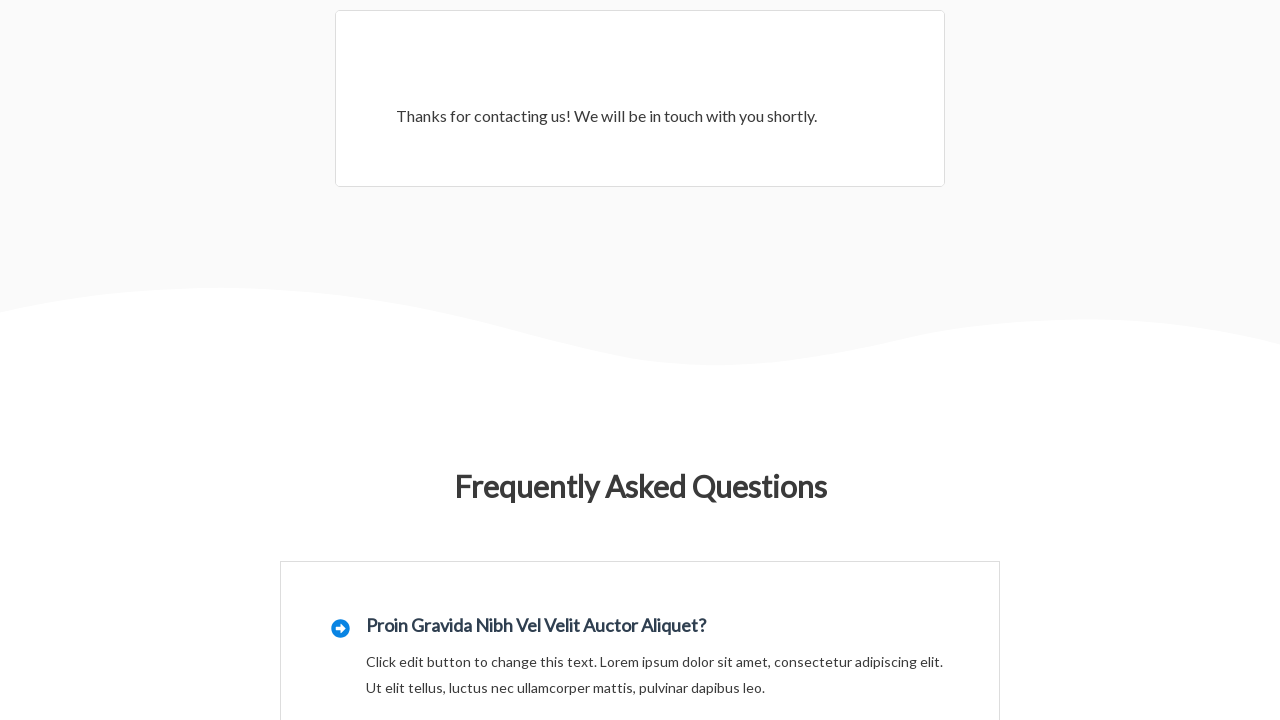